Navigates to different product category pages and verifies the page titles

Starting URL: https://rozetka.com.ua/ua/notebooks/c80004/

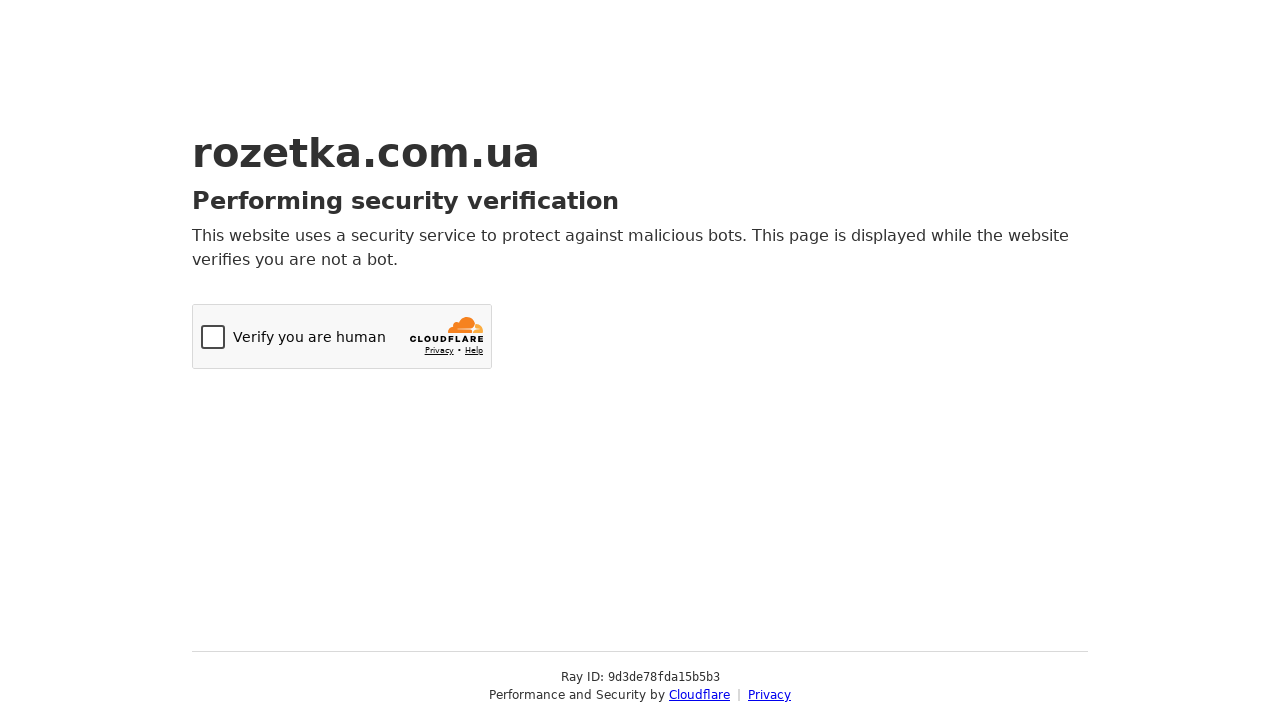

Waited for h1 heading to load on notebooks page
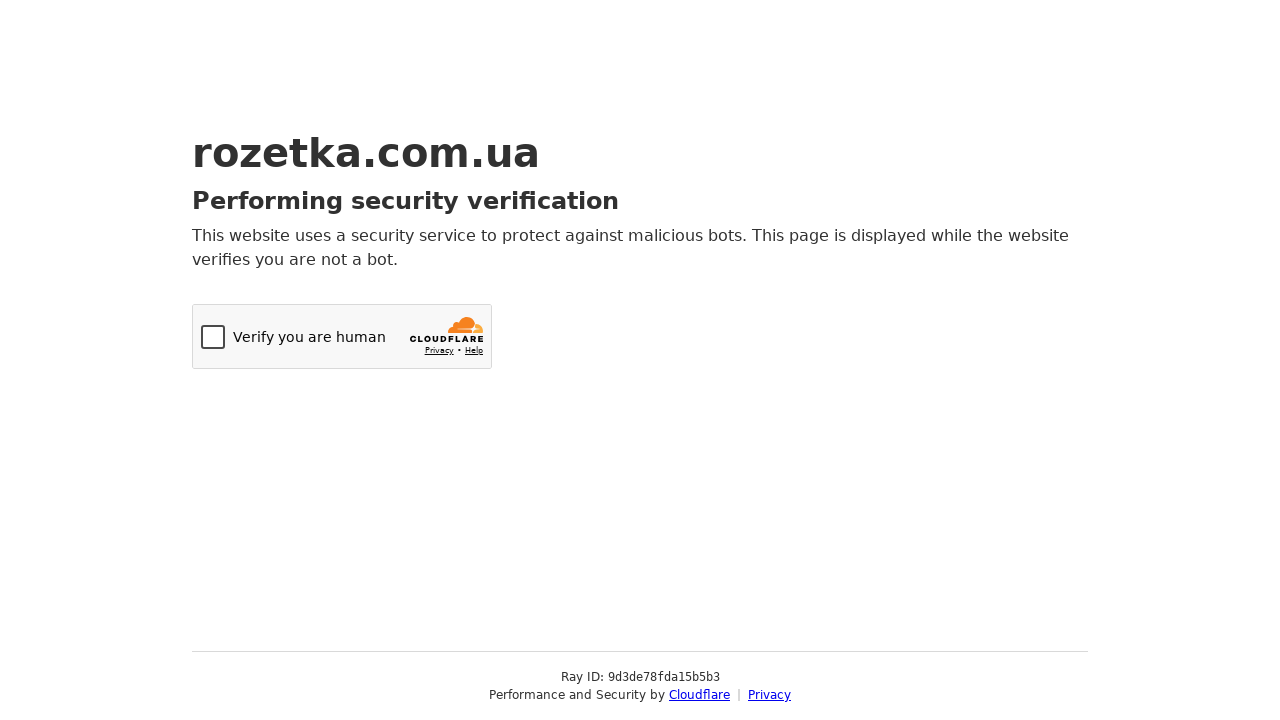

Navigated to computers category page
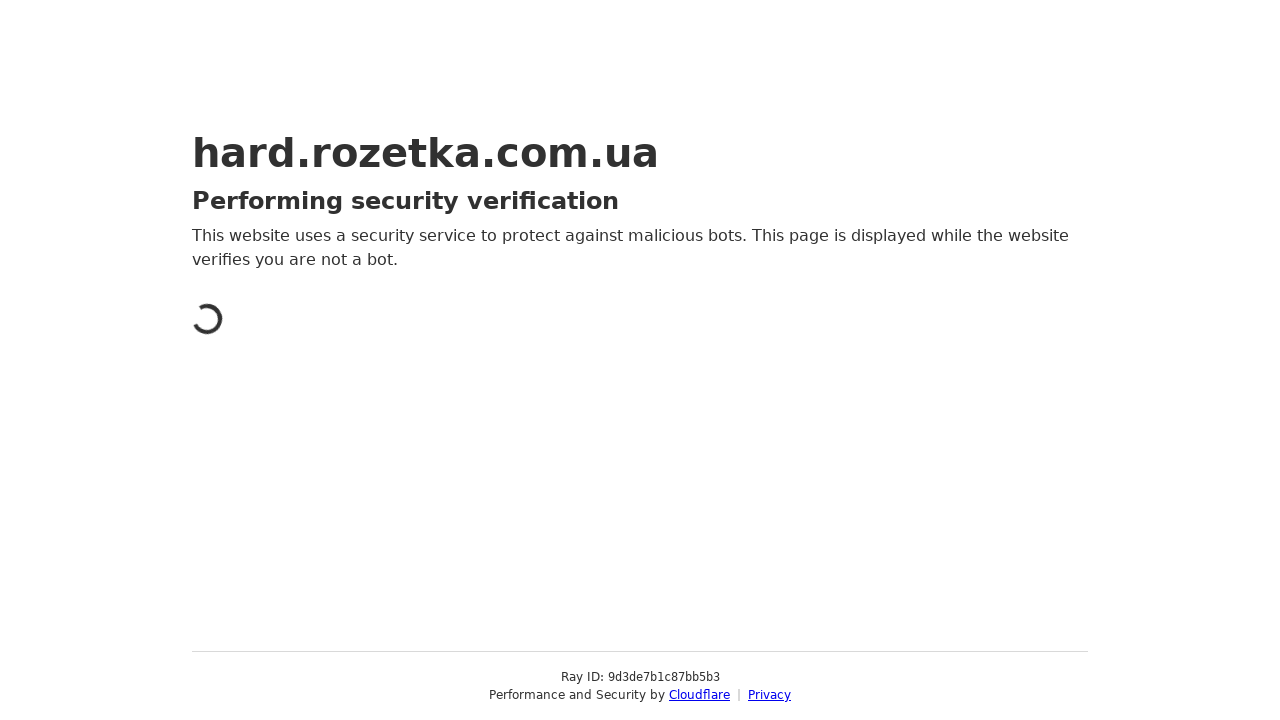

Waited for h1 heading to load on computers page
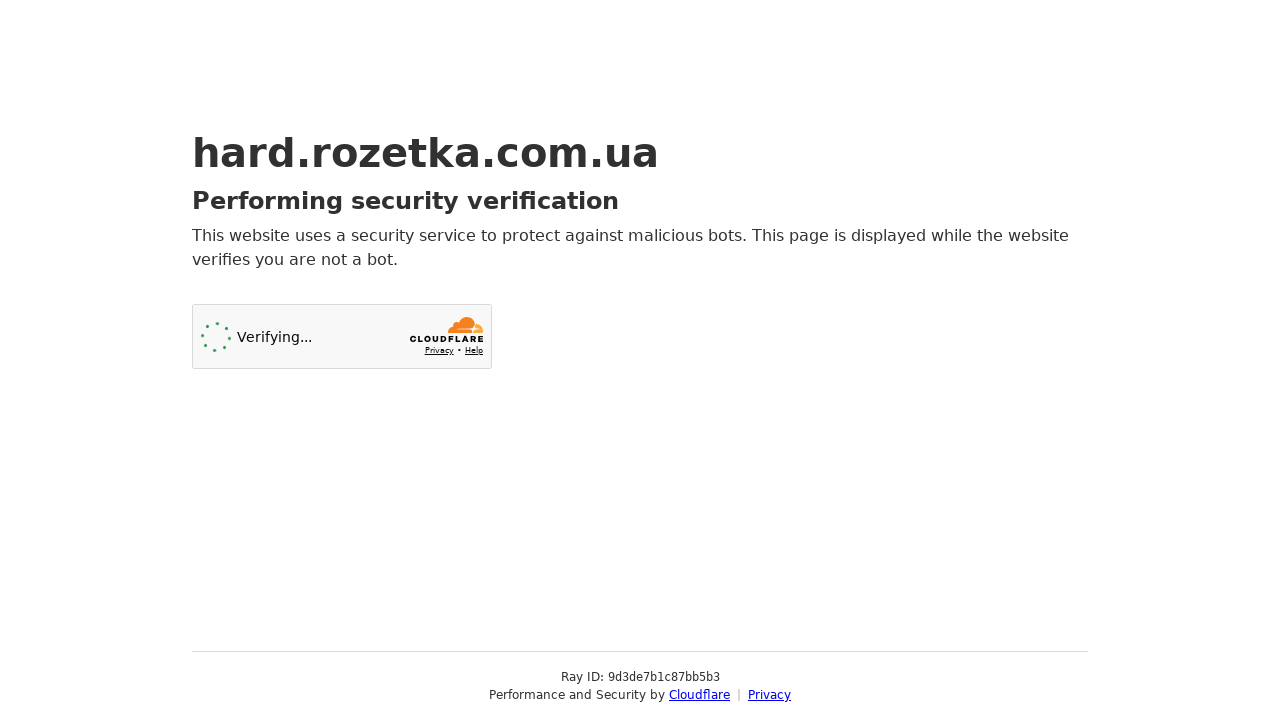

Navigated to monitors category page
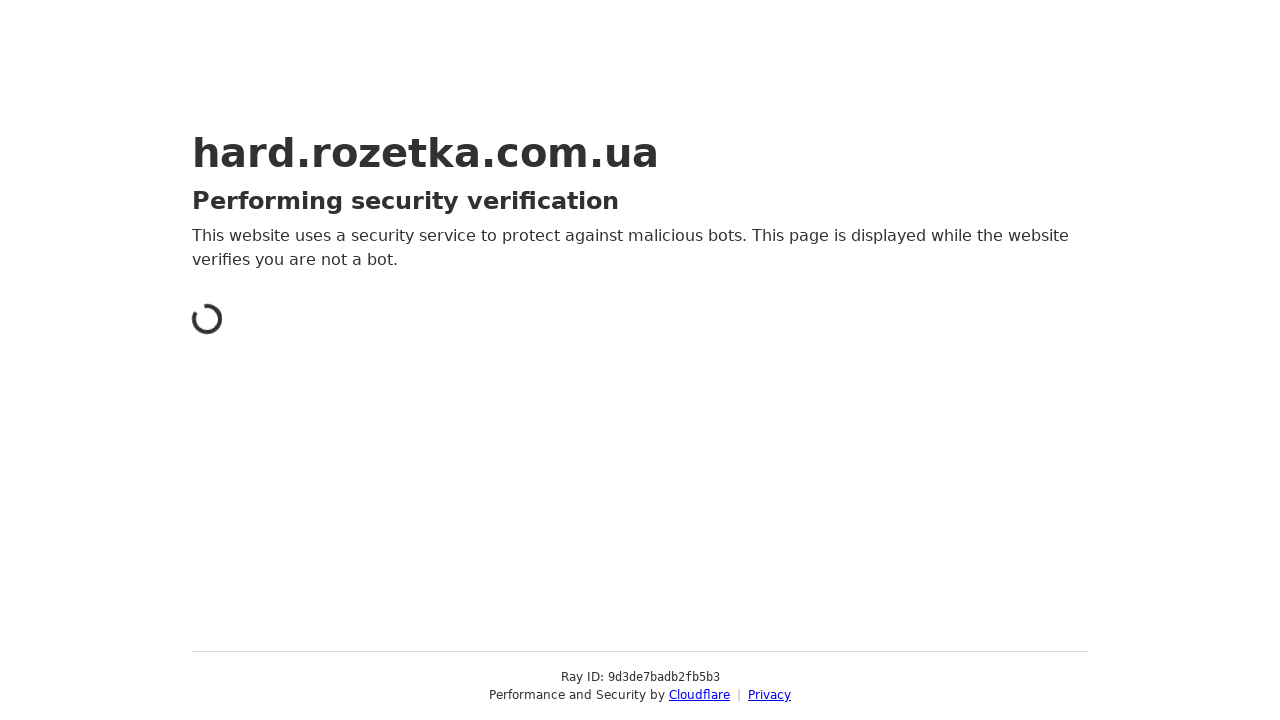

Waited for h1 heading to load on monitors page
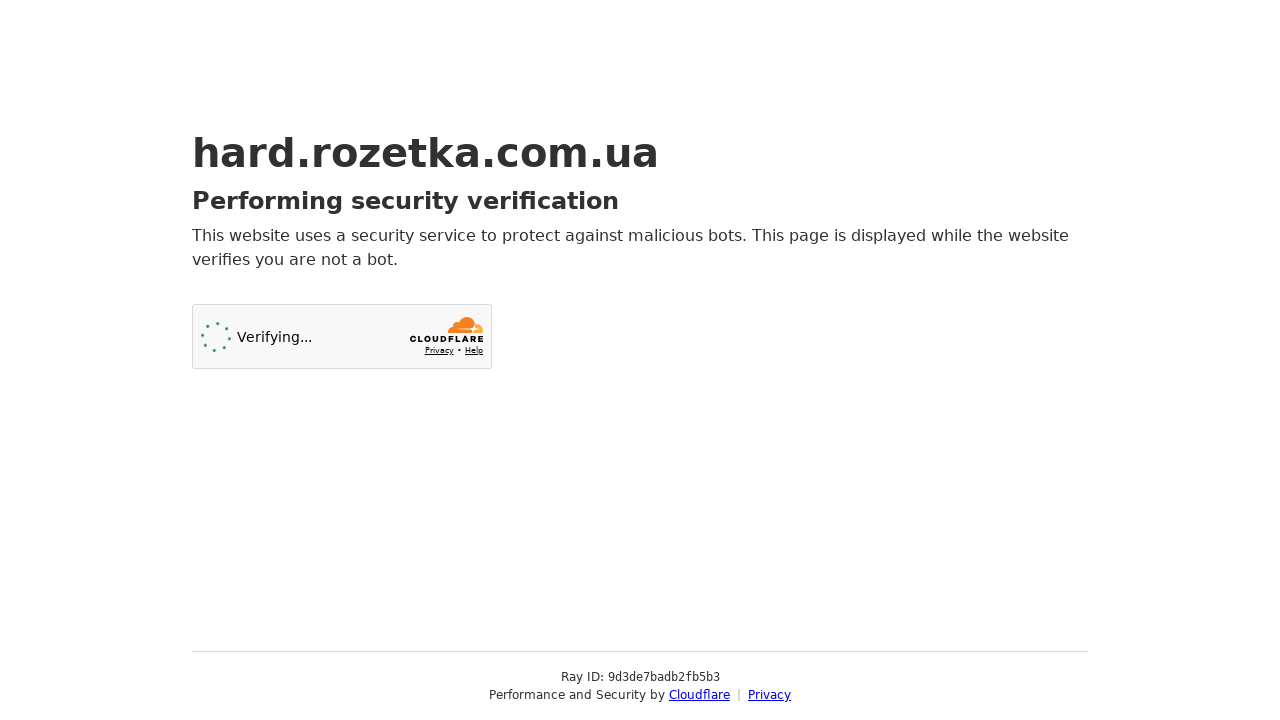

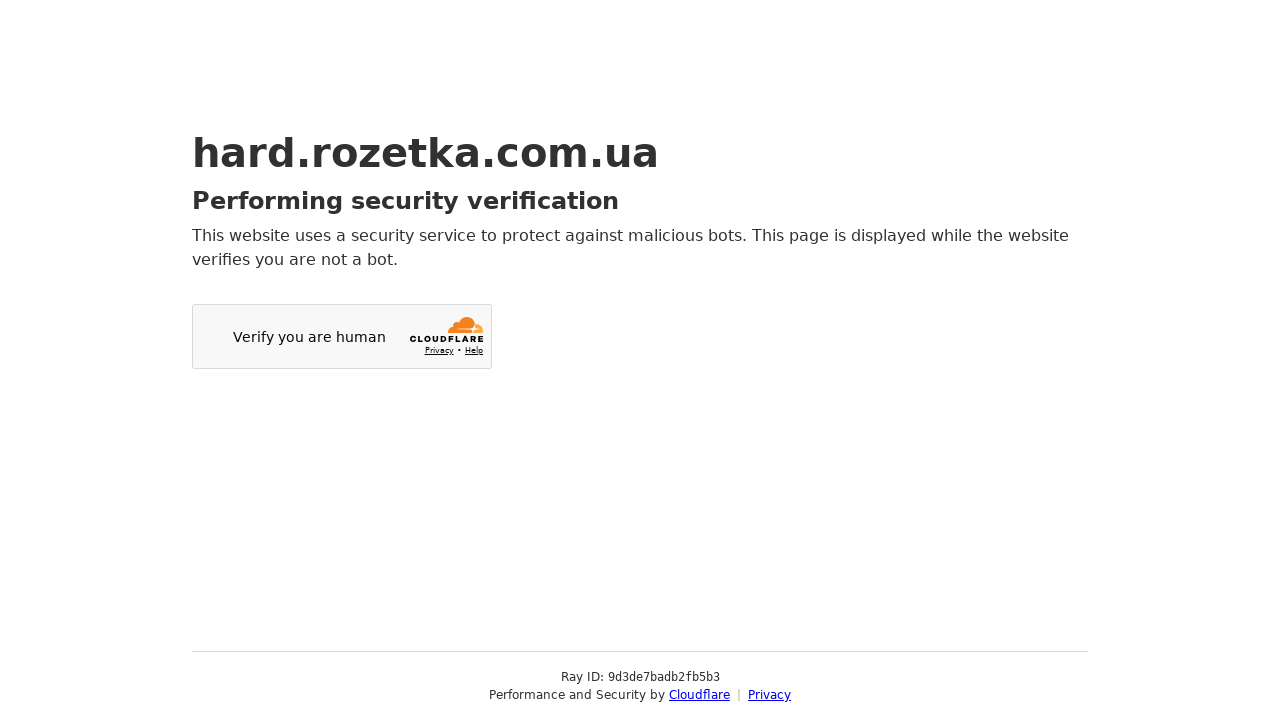